Tests timeout handling by triggering an AJAX request and clicking on the success message with an extended timeout value.

Starting URL: http://uitestingplayground.com/ajax

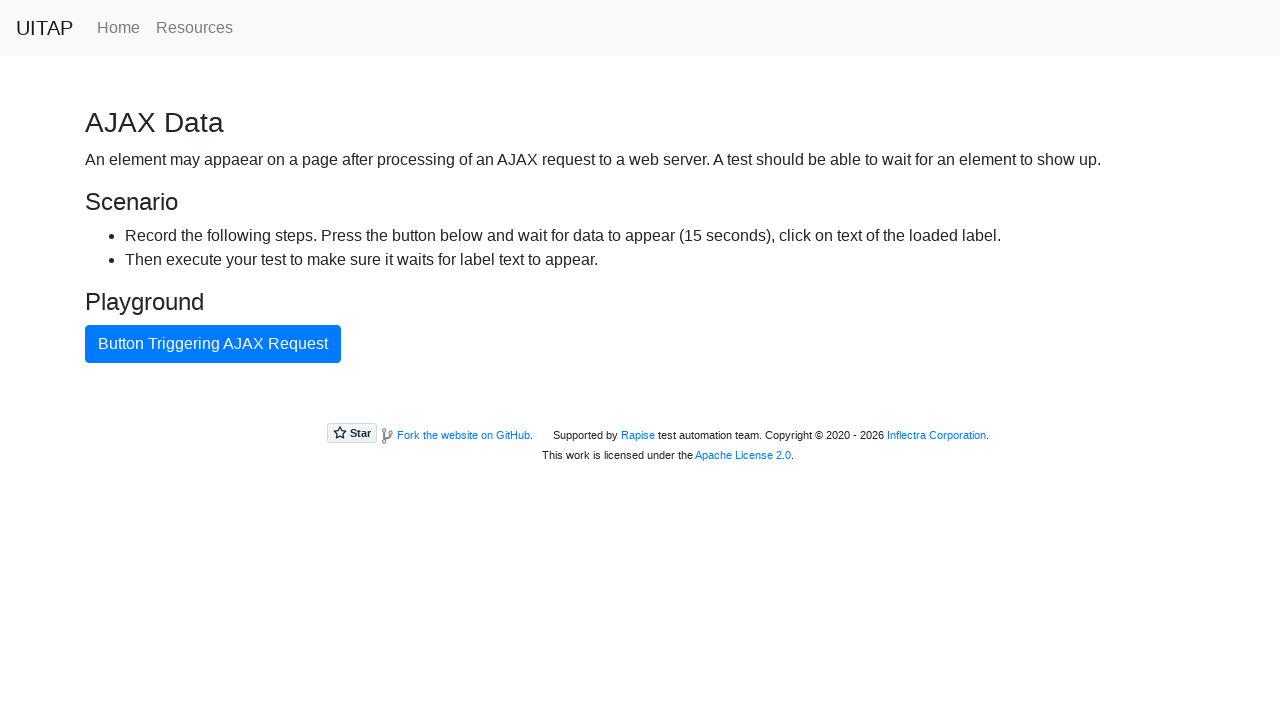

Clicked button to trigger AJAX request at (213, 344) on internal:text="Button Triggering AJAX Request"i
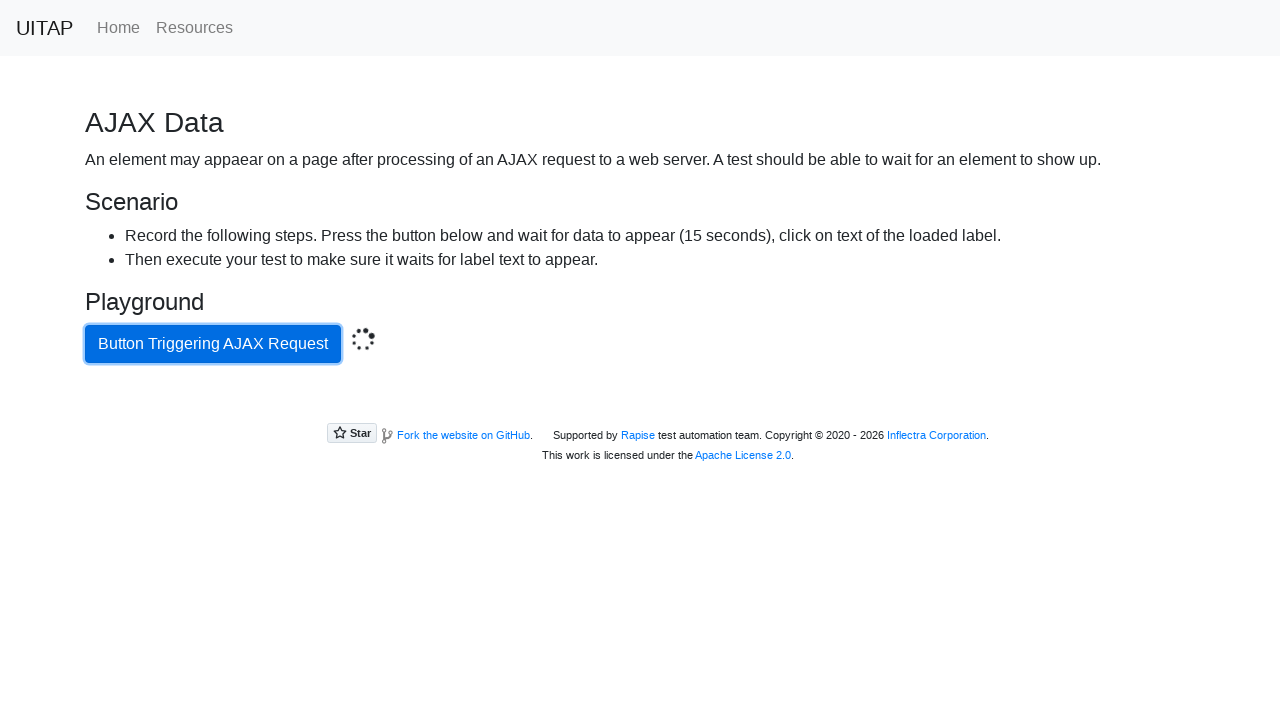

Located success message element
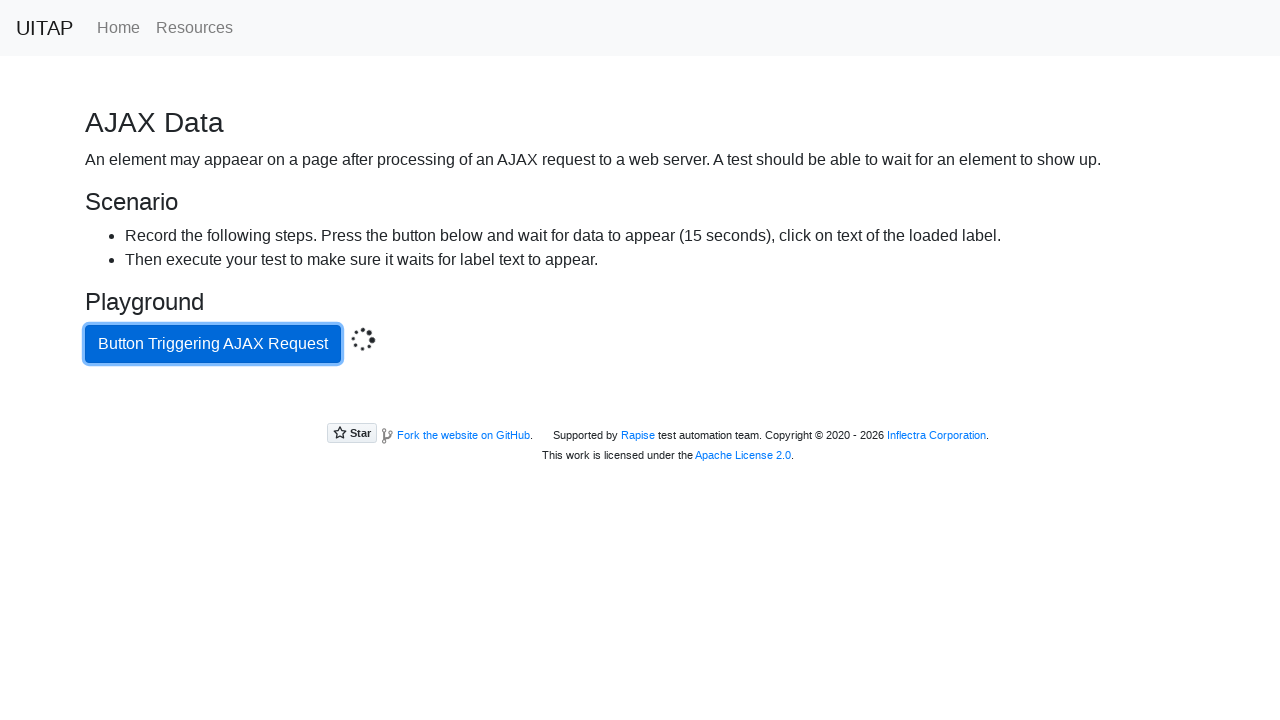

Clicked success message with 20000ms timeout at (640, 405) on .bg-success
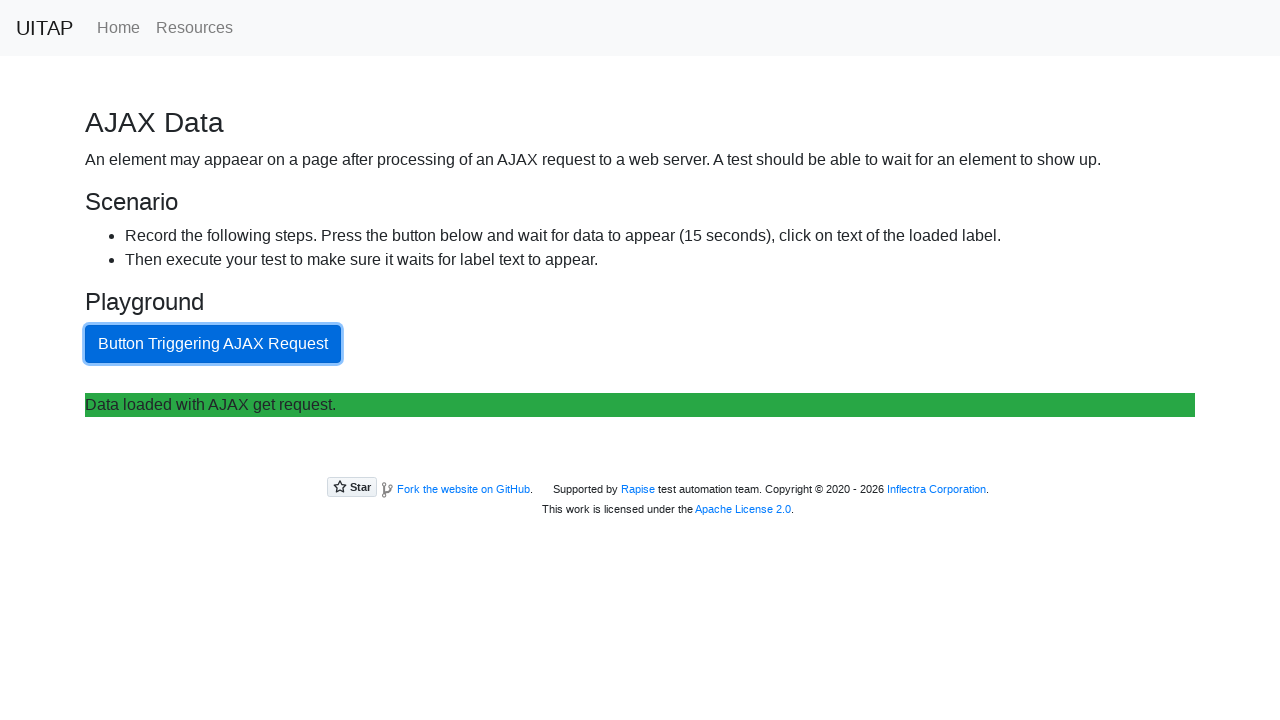

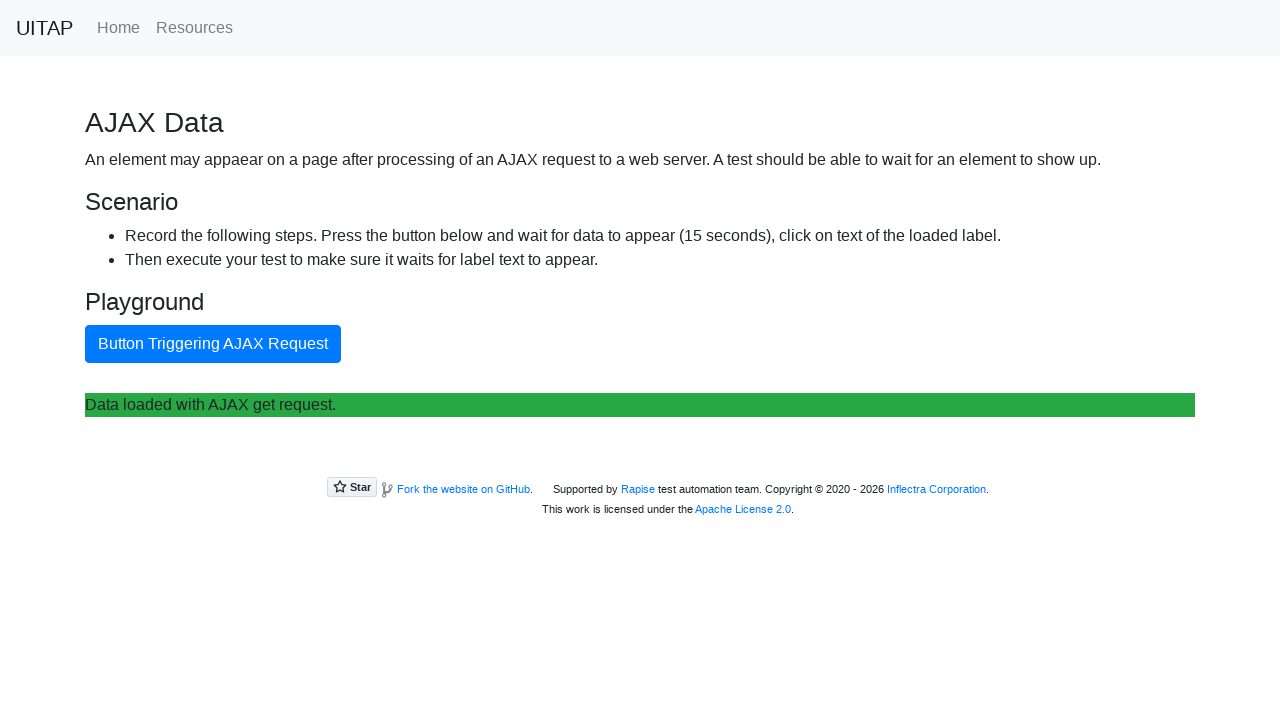